Tests JavaScript alert and confirm dialog handling by triggering alerts and accepting/dismissing them

Starting URL: https://rahulshettyacademy.com/AutomationPractice/

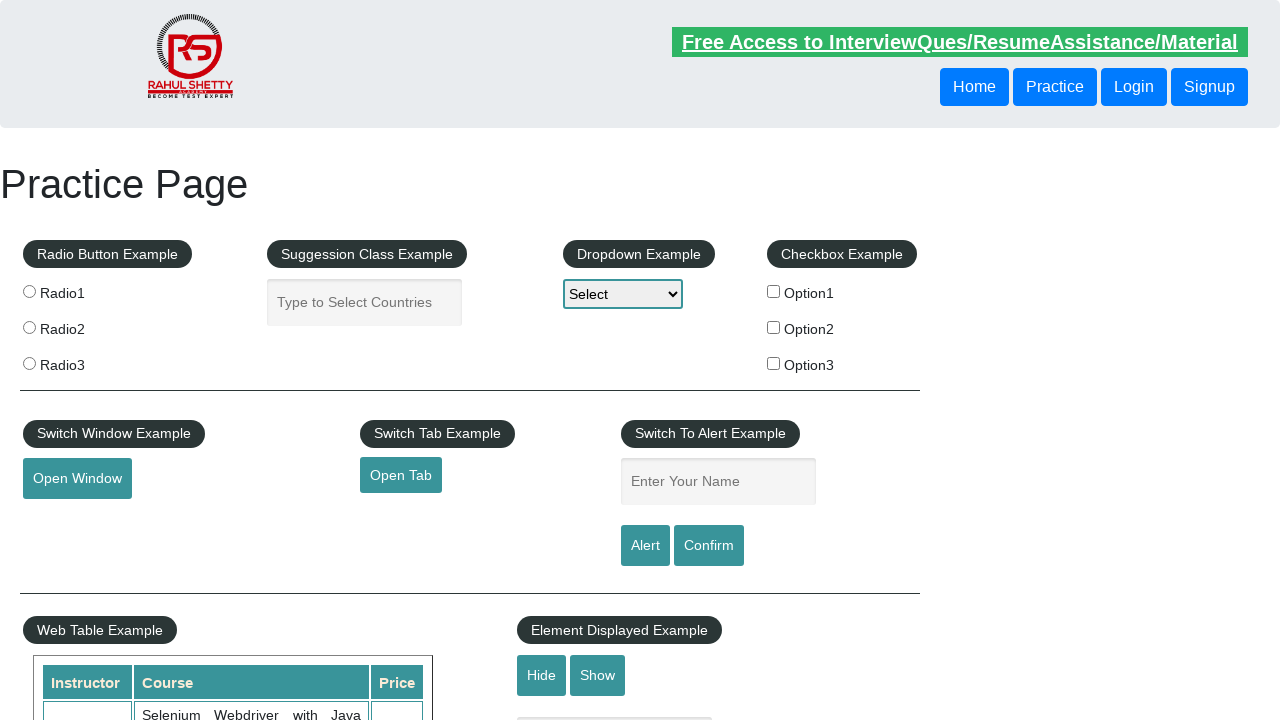

Clicked alert button to trigger JavaScript alert at (645, 546) on #alertbtn
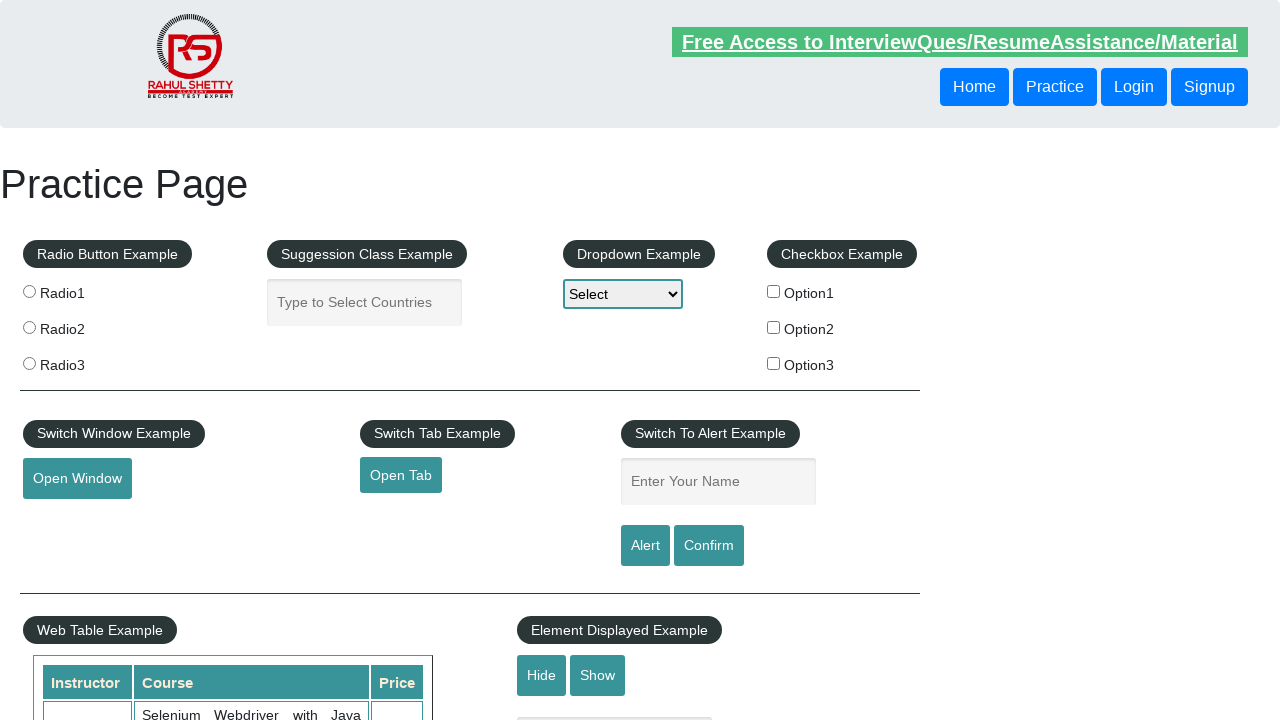

Accepted the JavaScript alert dialog
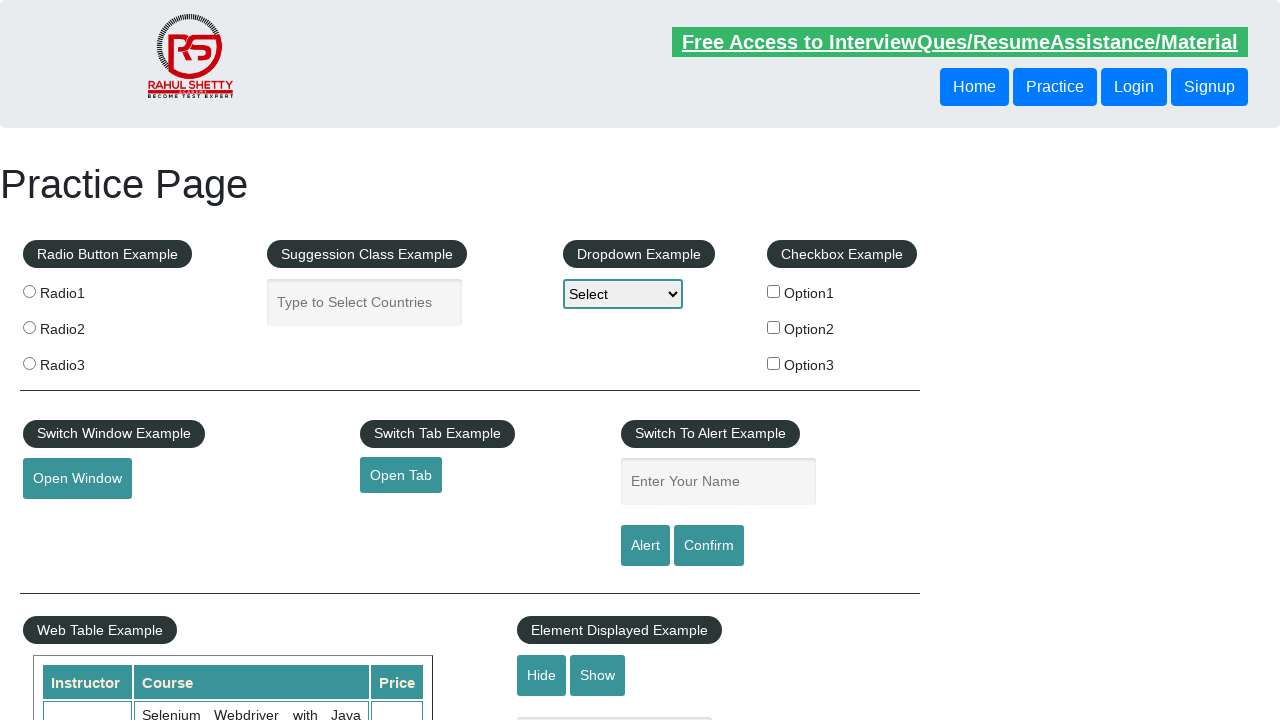

Clicked confirm button to trigger confirm dialog at (709, 546) on #confirmbtn
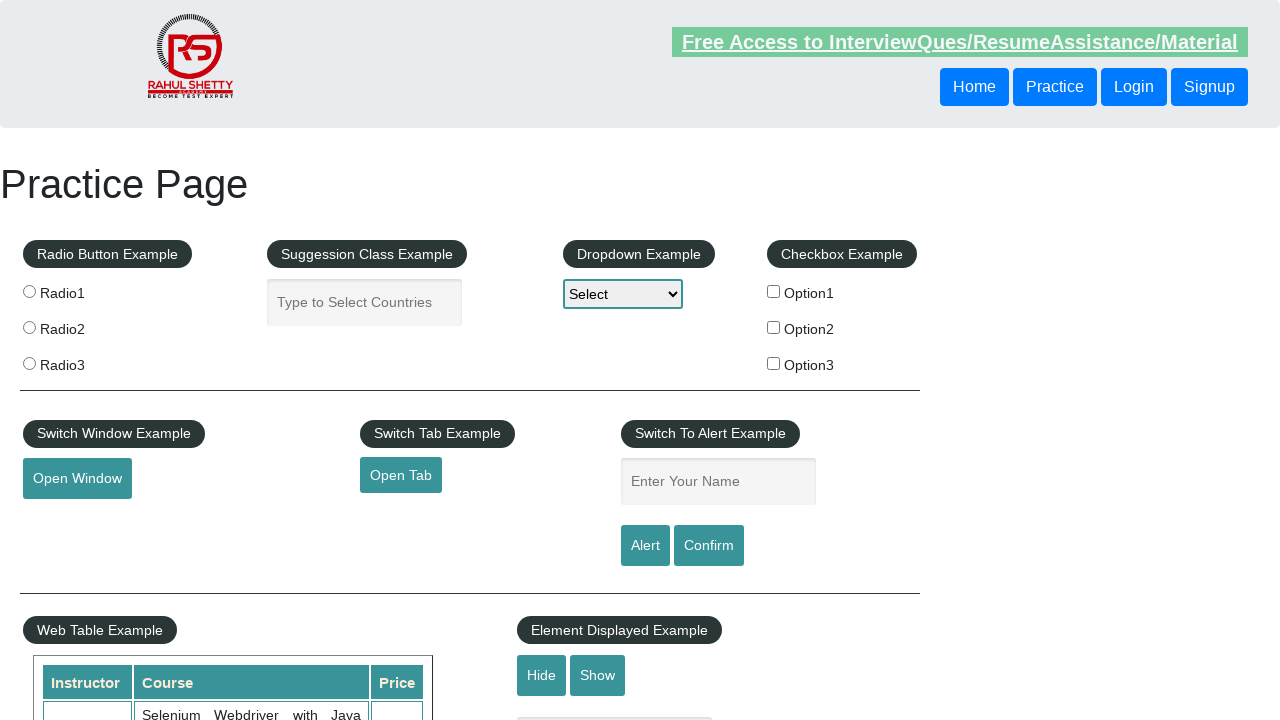

Dismissed the JavaScript confirm dialog
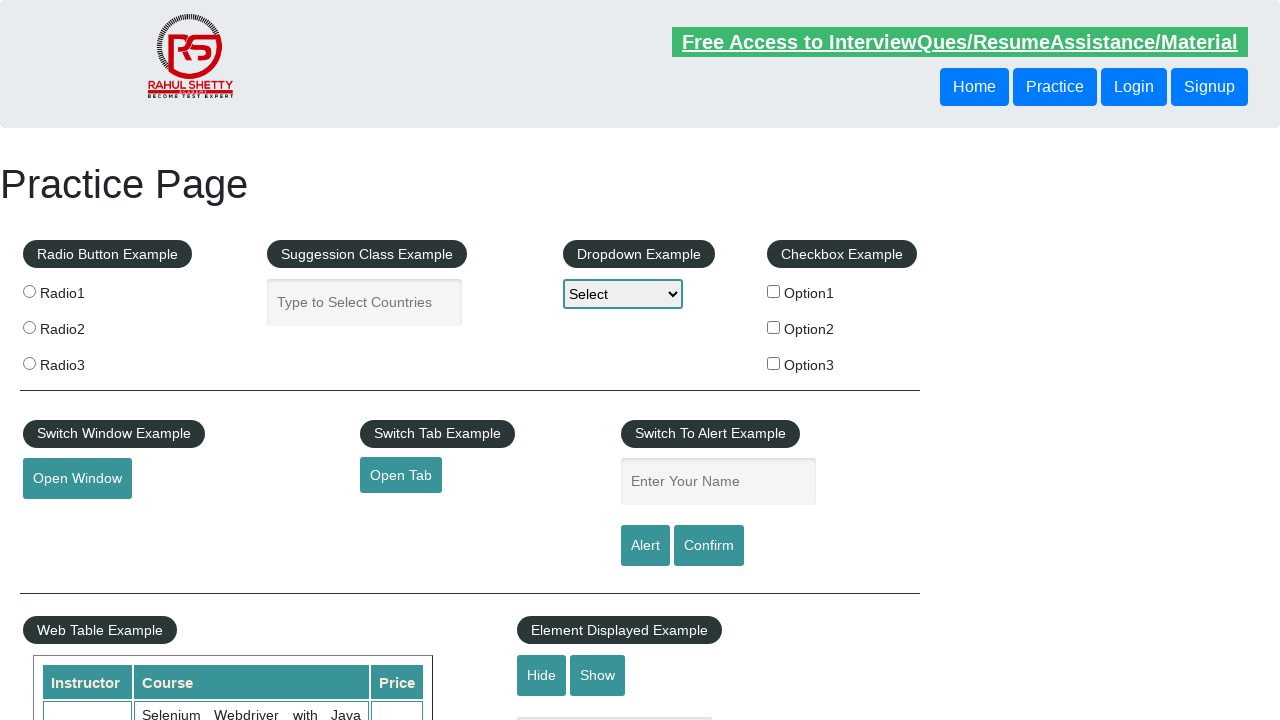

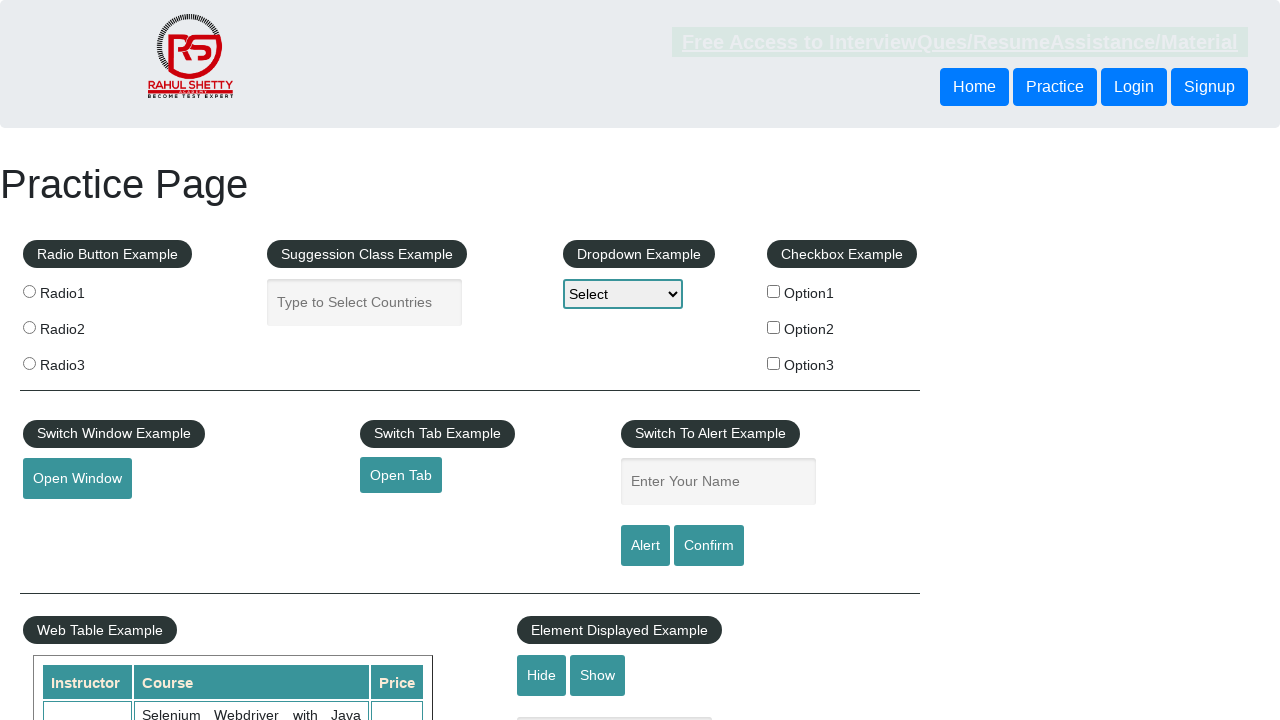